Tests the AJAX data loading functionality by clicking the button that triggers an AJAX request and waiting for the response message to appear

Starting URL: http://www.uitestingplayground.com/ajax

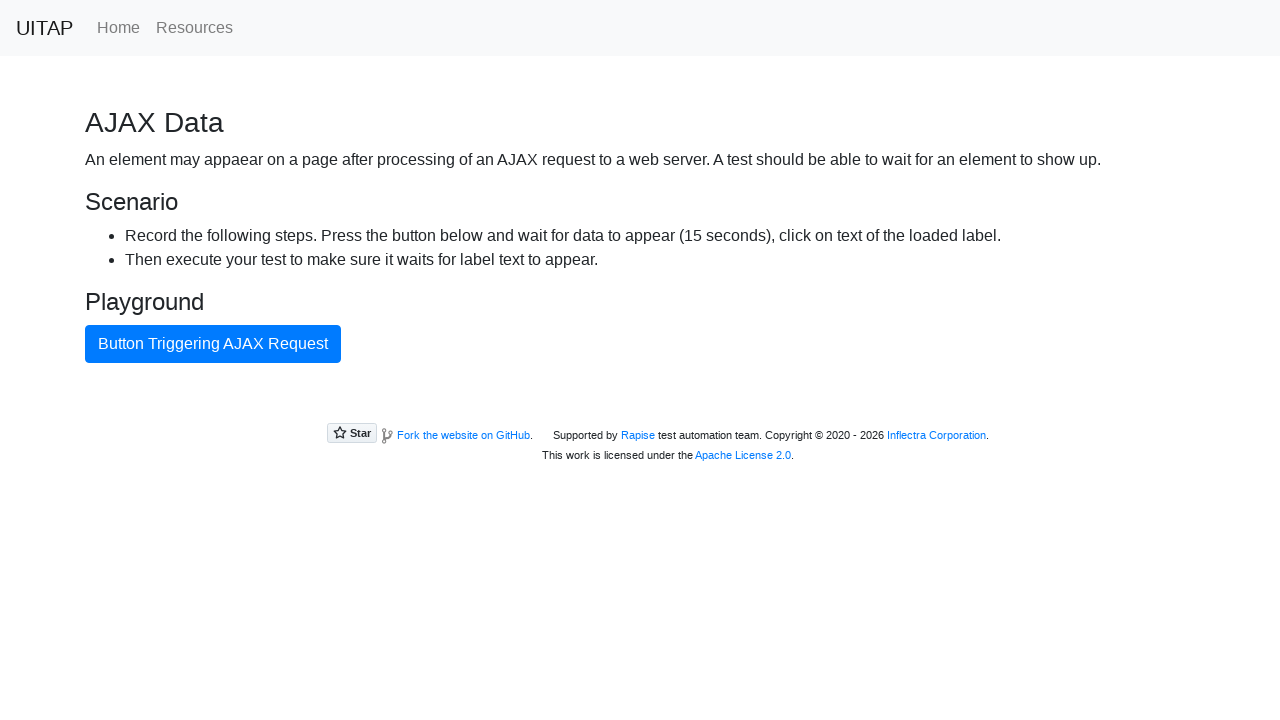

Clicked AJAX button to trigger data loading request at (213, 344) on #ajaxButton
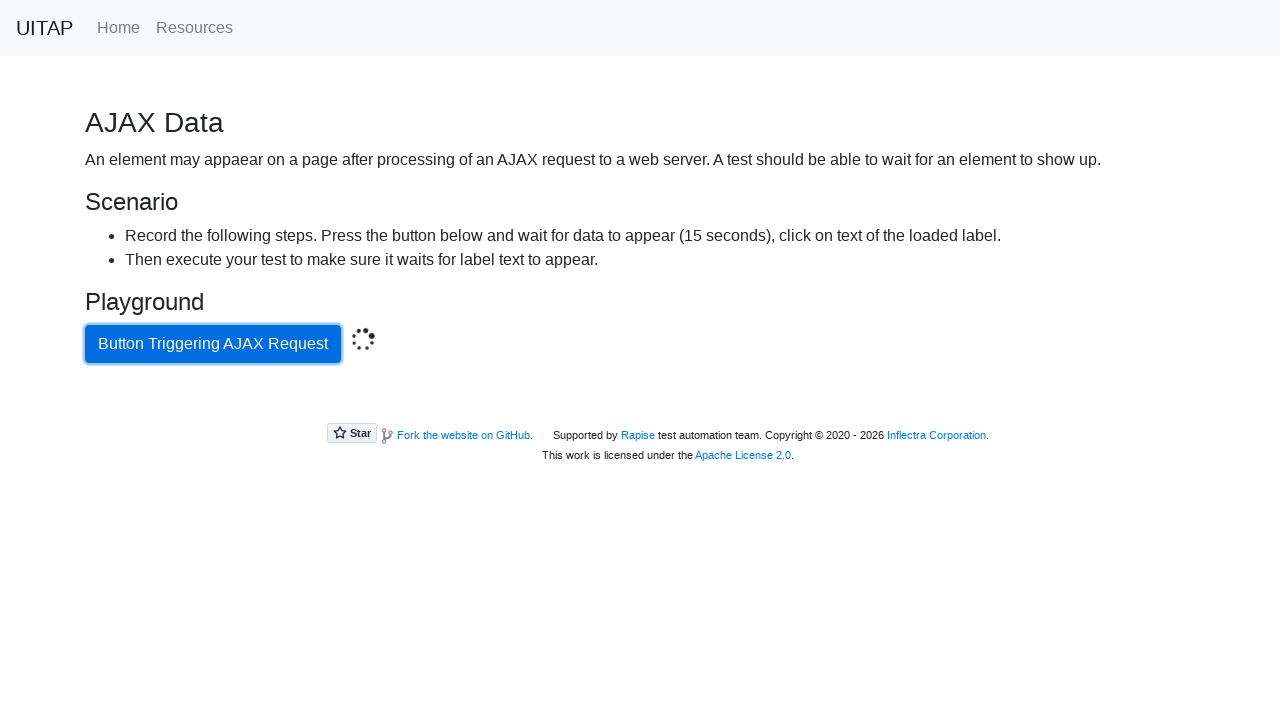

AJAX response message appeared successfully
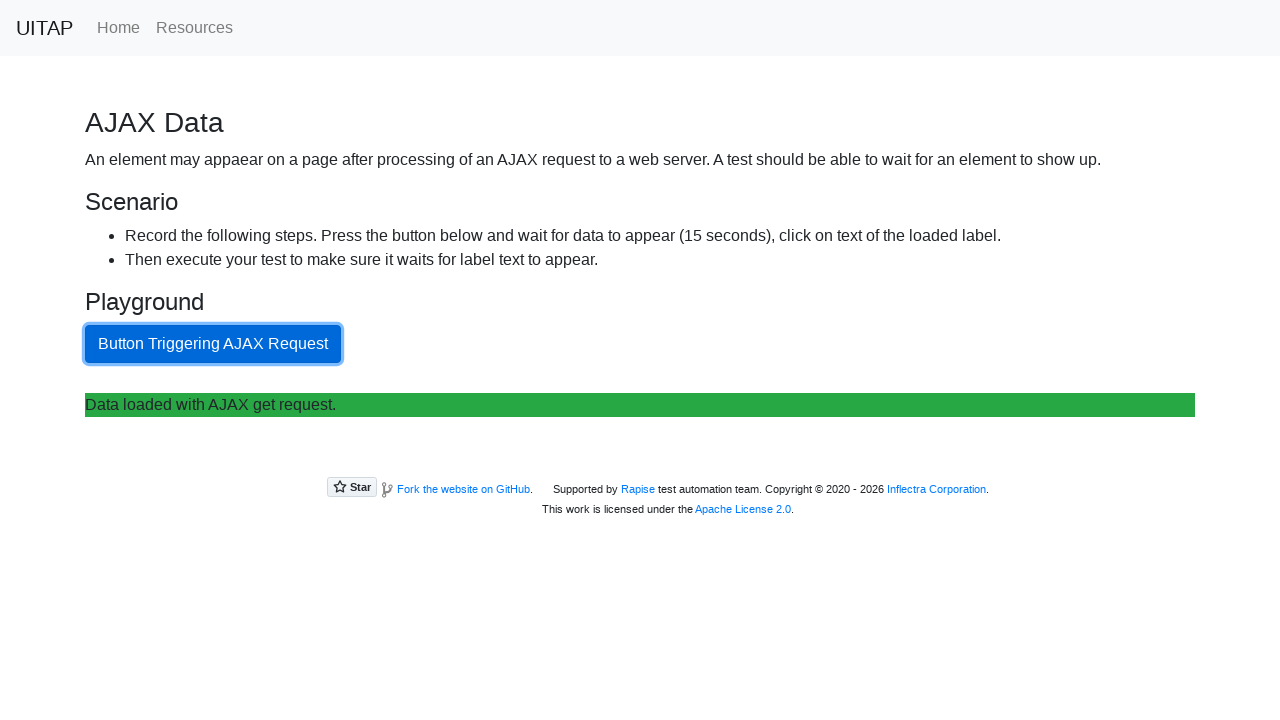

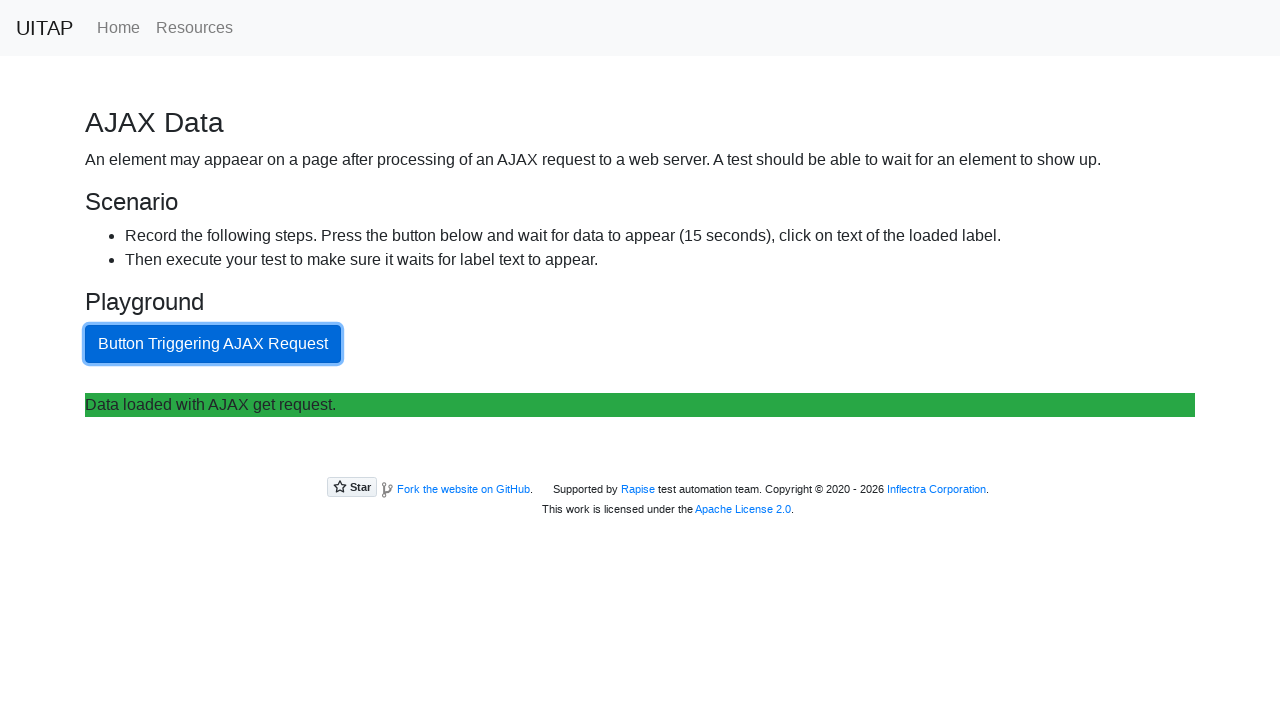